Tests password generation with special characters only by unchecking uppercase, lowercase, and numeric options, then entering random special characters into the symbols field.

Starting URL: https://www.roboform.com/password-generator

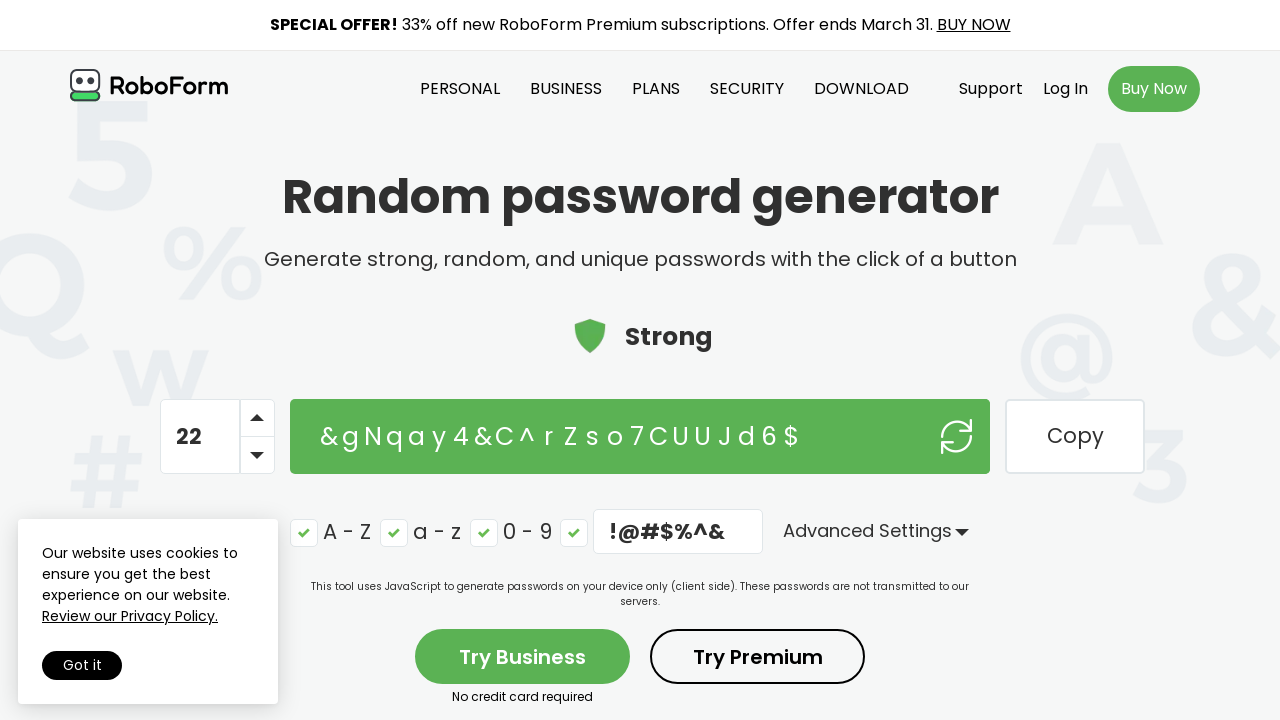

Unchecked uppercase option
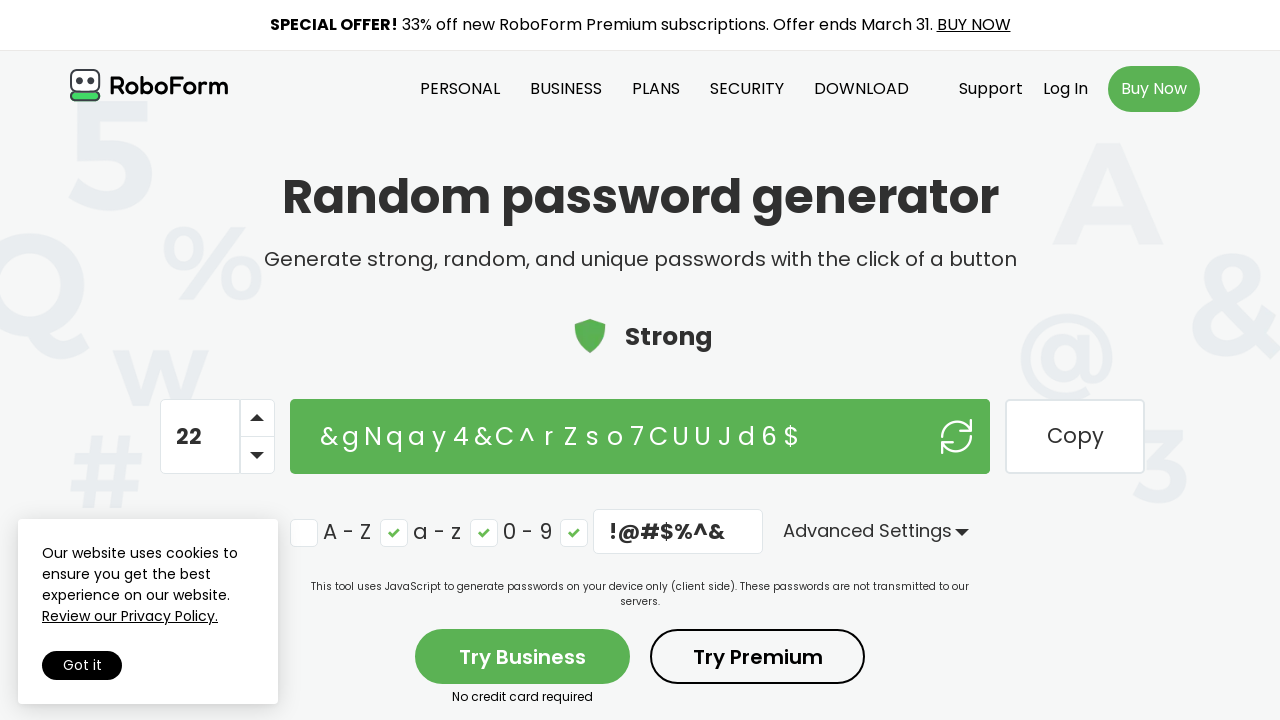

Unchecked lowercase option
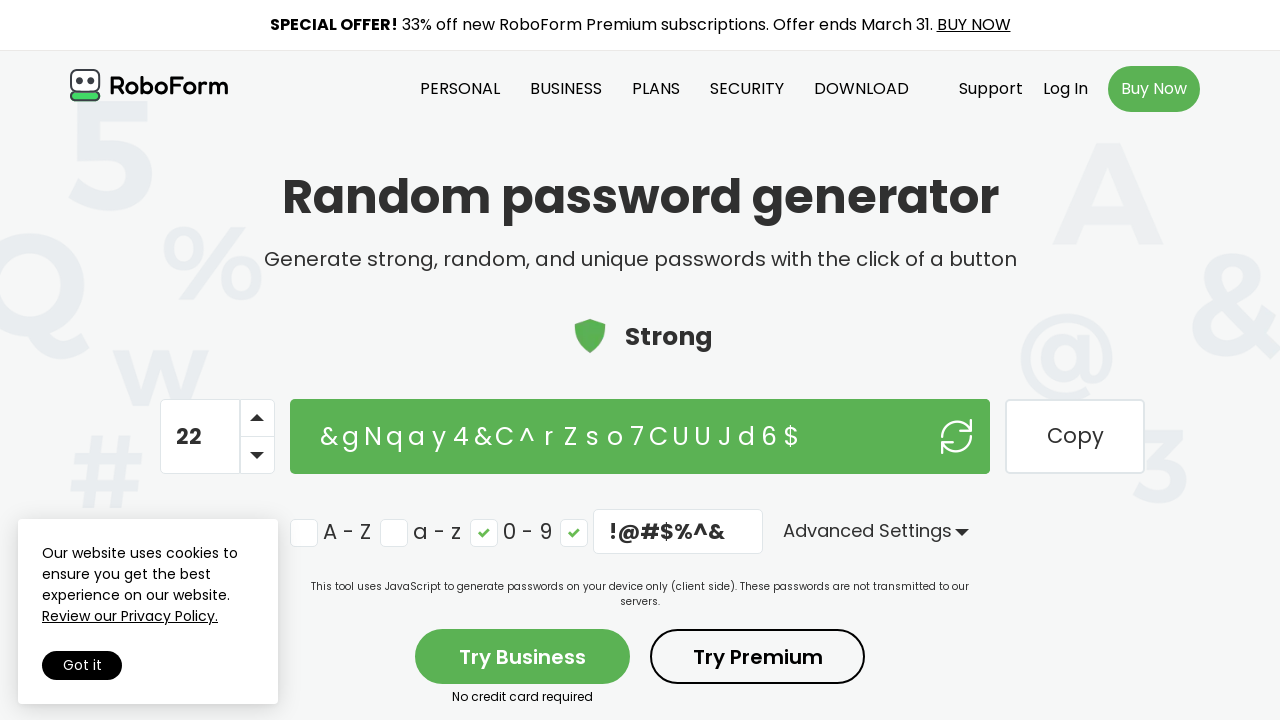

Unchecked numeric option
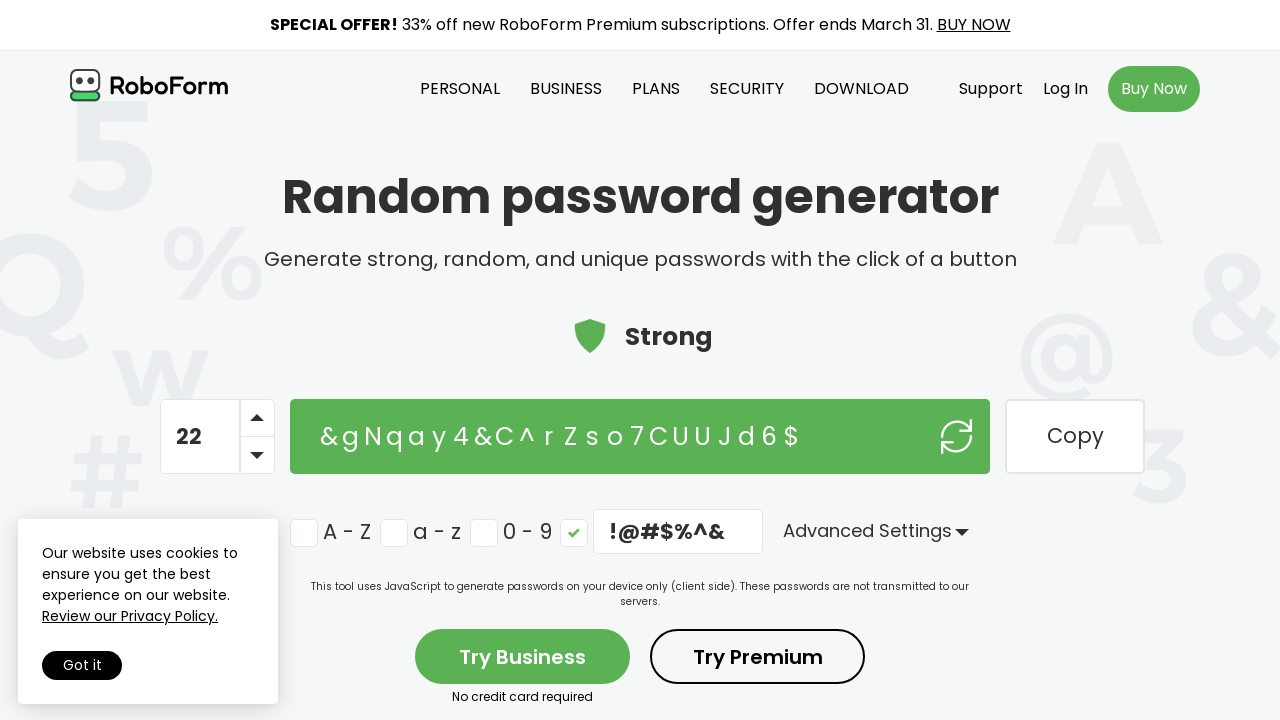

Waited 2 seconds for UI to update
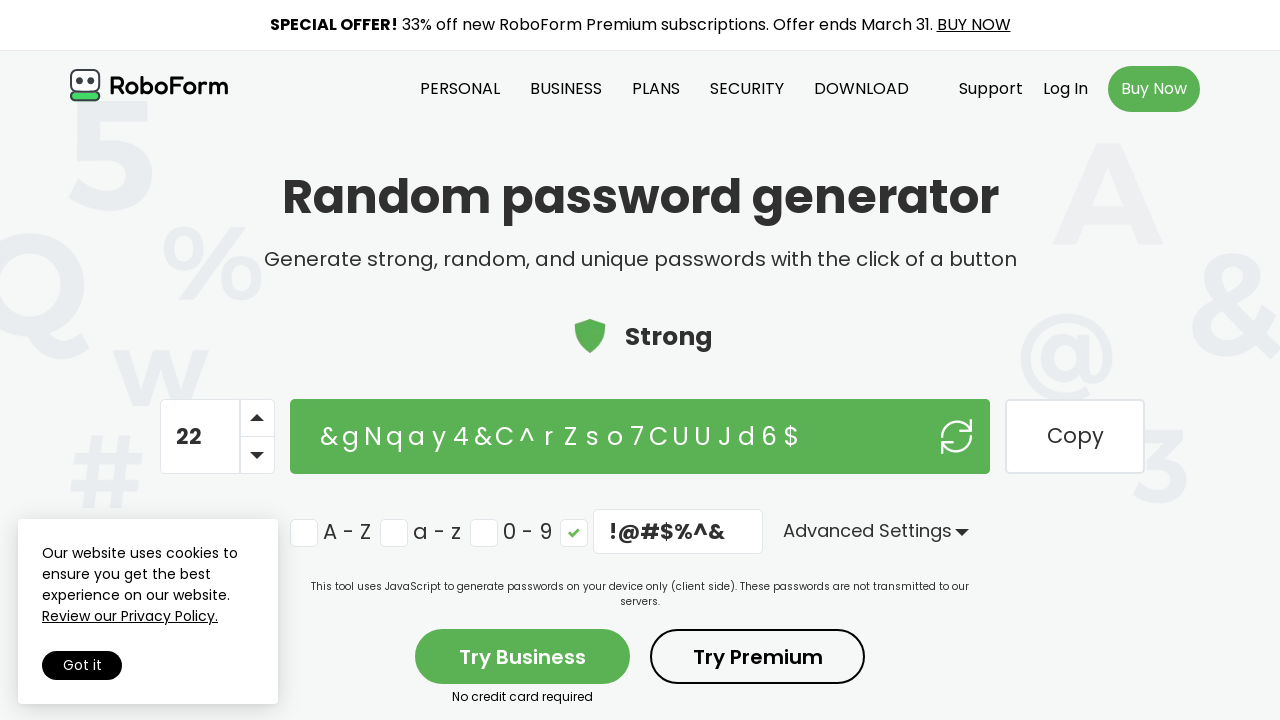

Filled symbols field with special characters '-!@' on #symbols-character
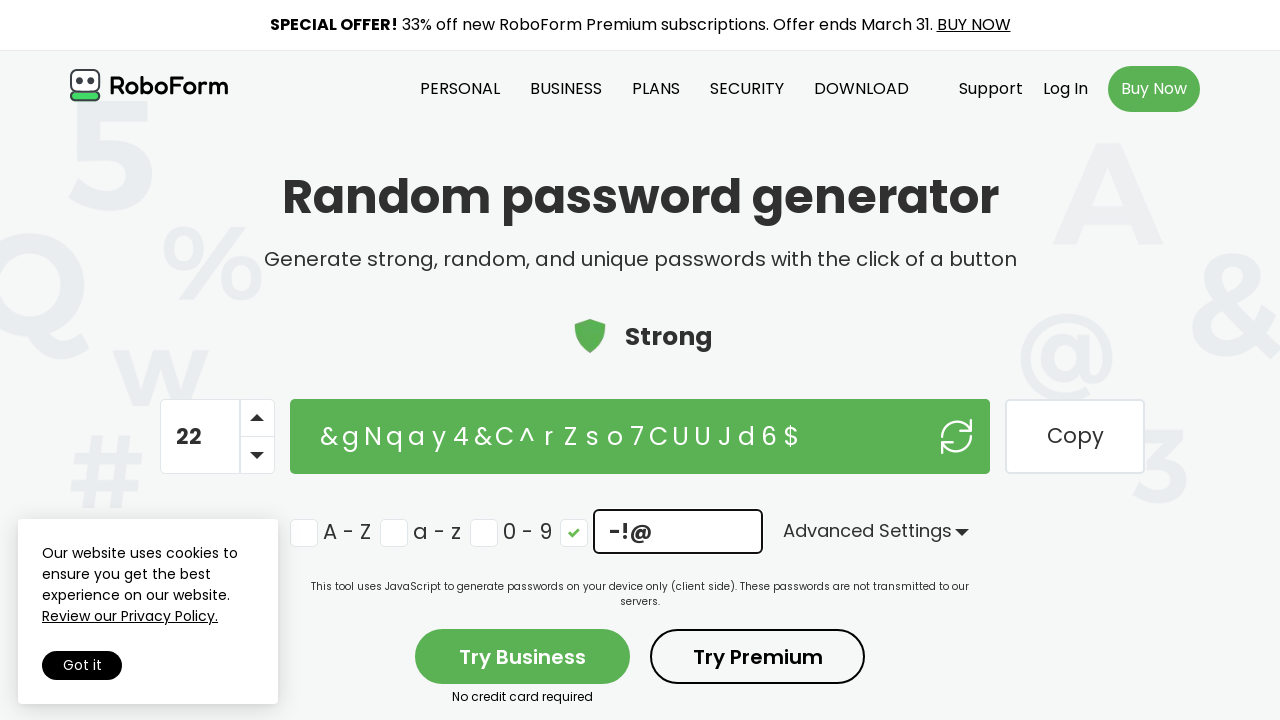

Waited 3 seconds for password generation with special characters
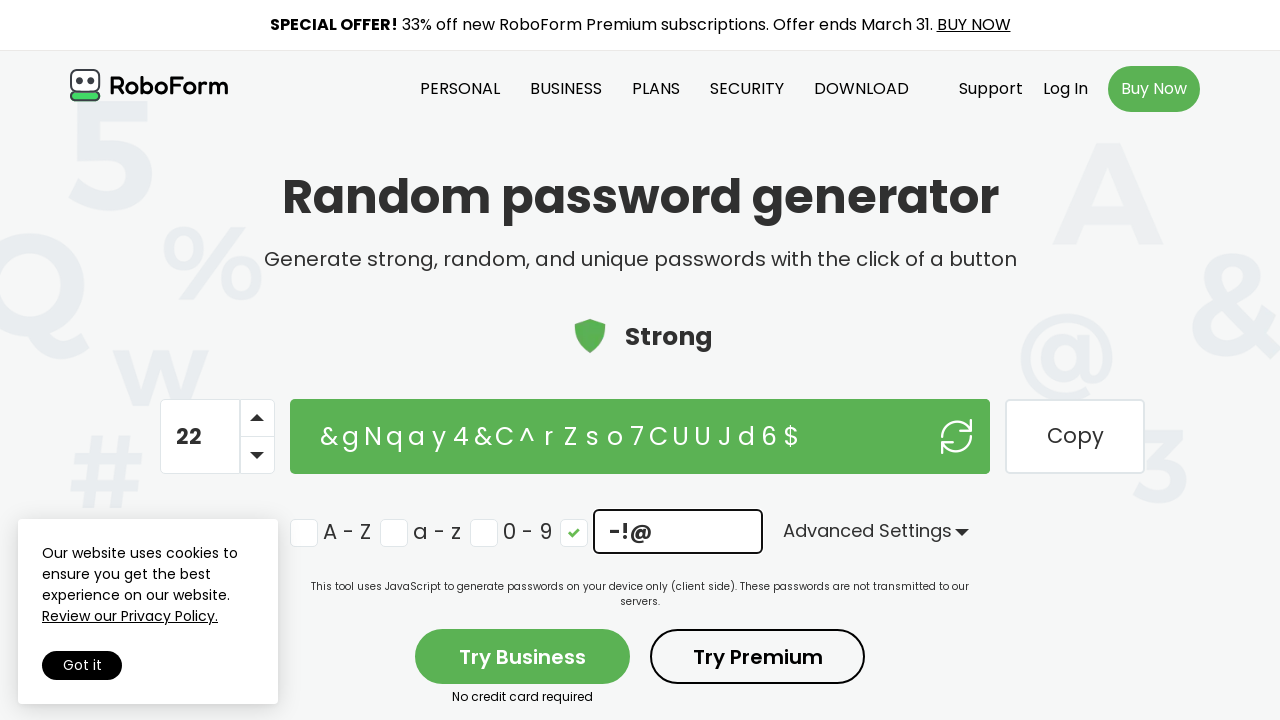

Verified characters in field: -!@
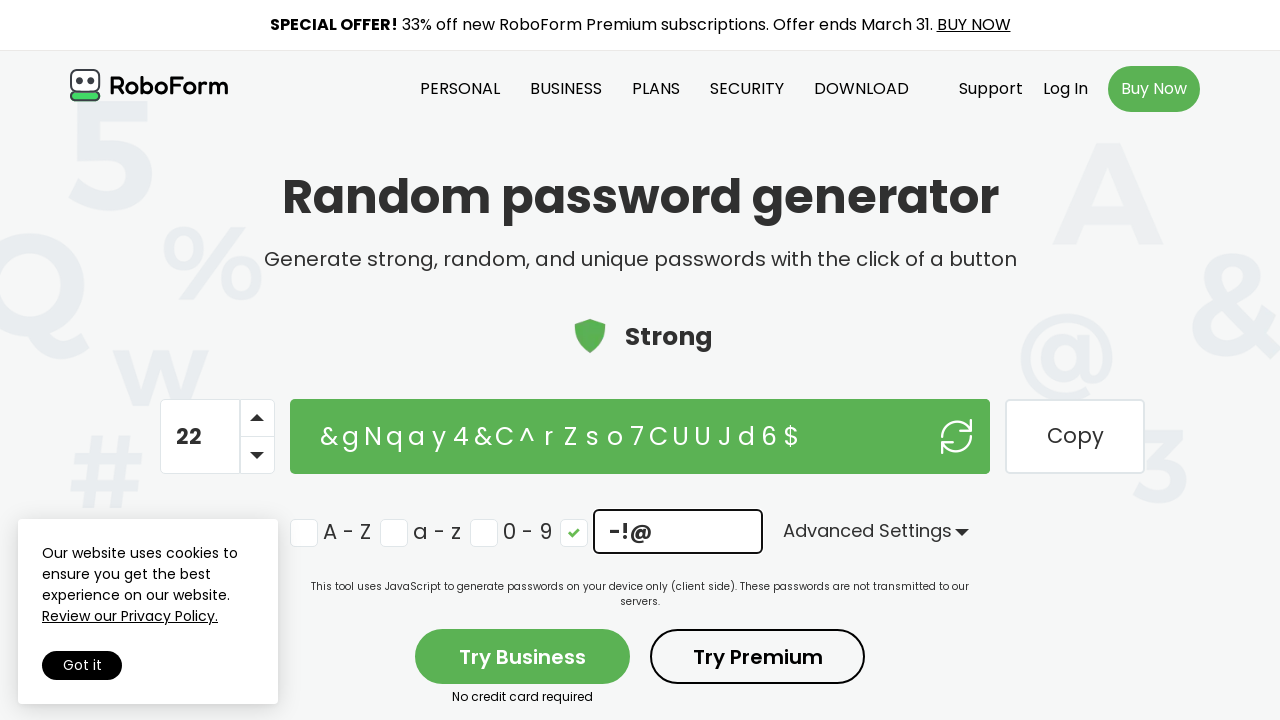

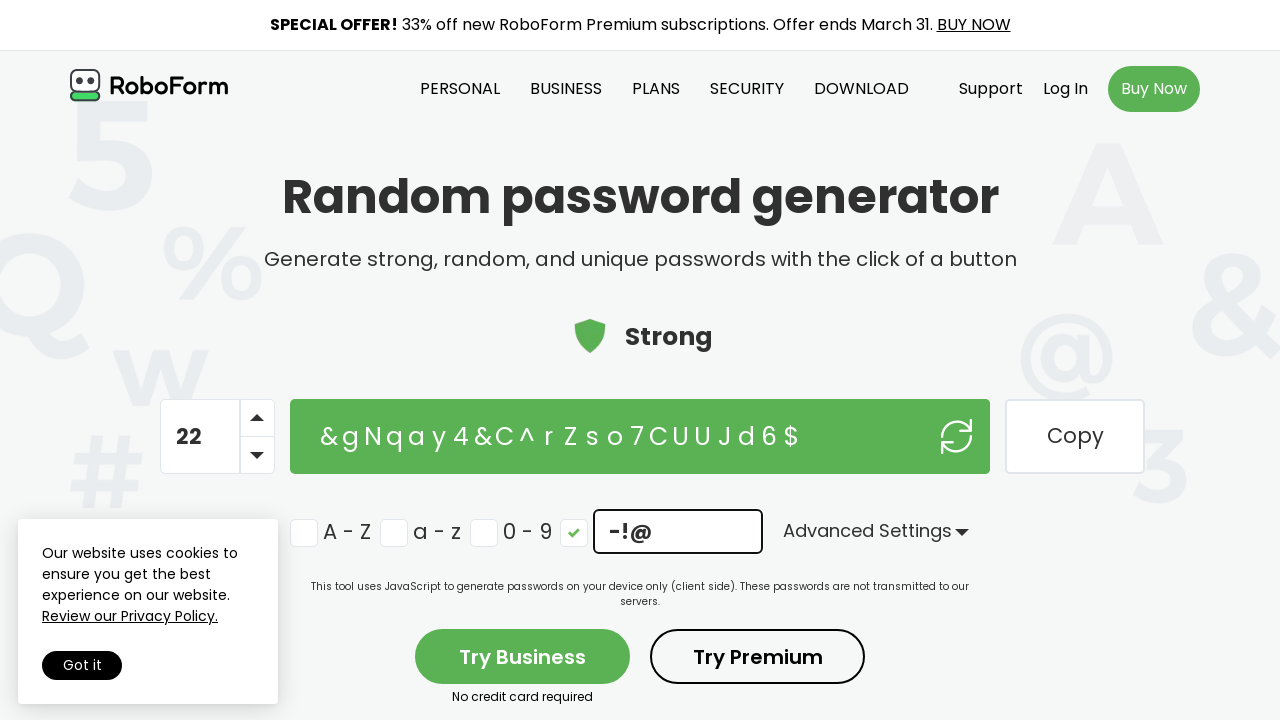